Tests double-click functionality by double-clicking on a button element

Starting URL: https://demoqa.com/buttons

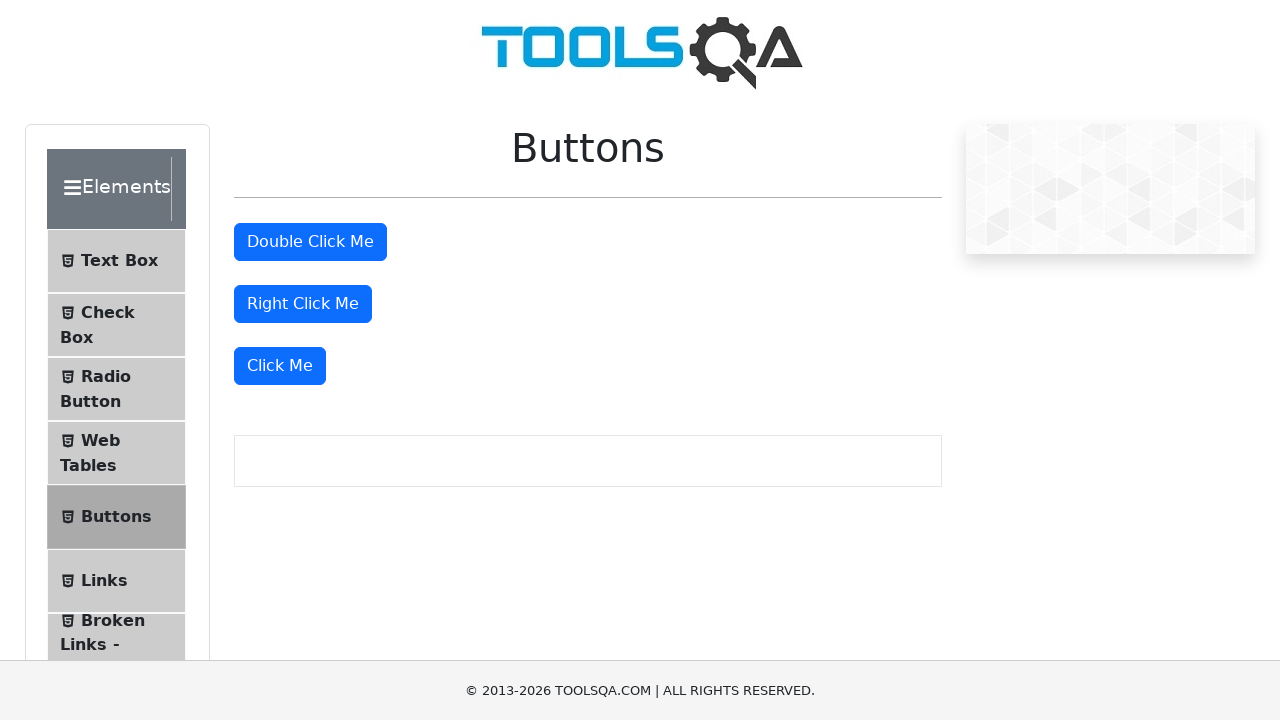

Navigated to https://demoqa.com/buttons
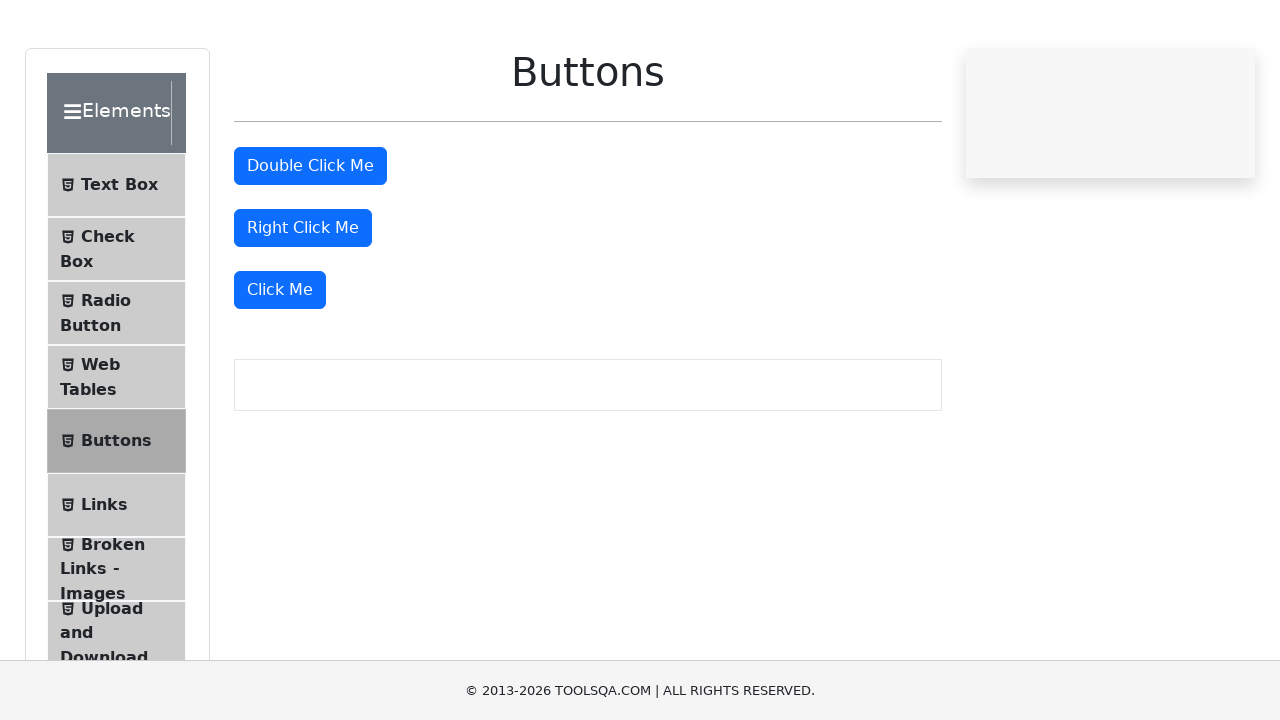

Located the double-click button element
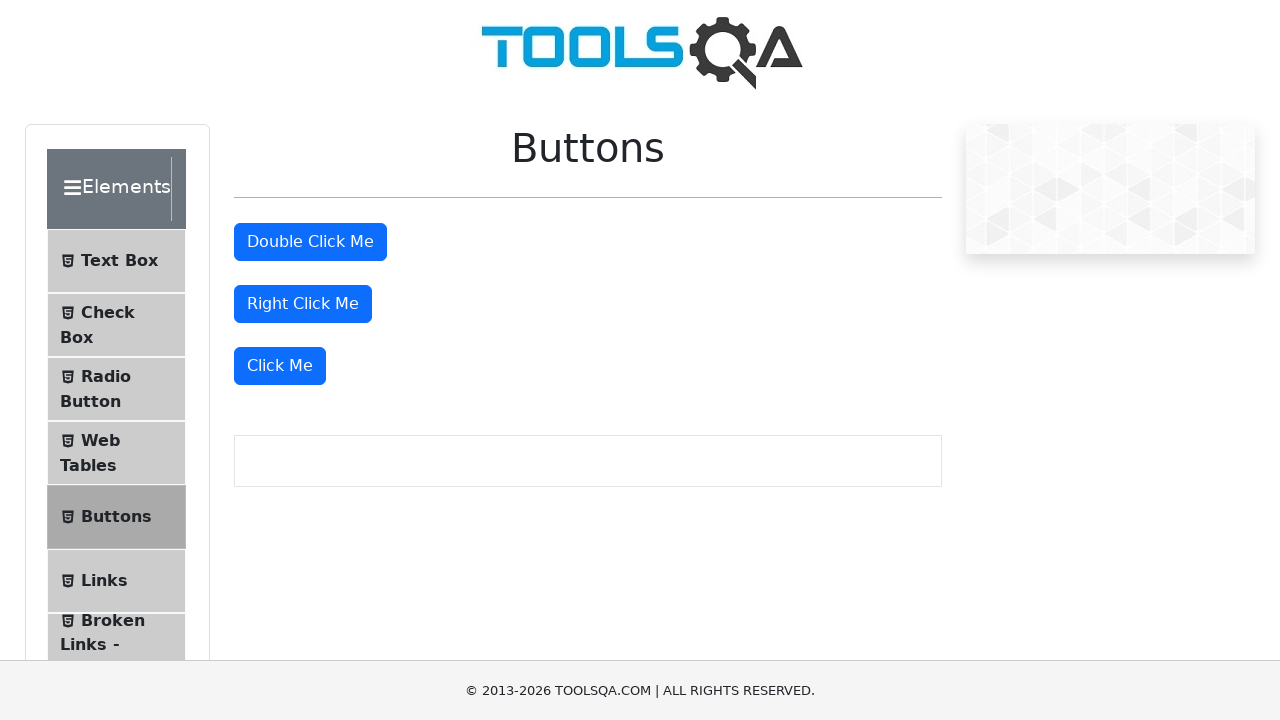

Double-clicked the button element at (310, 242) on #doubleClickBtn
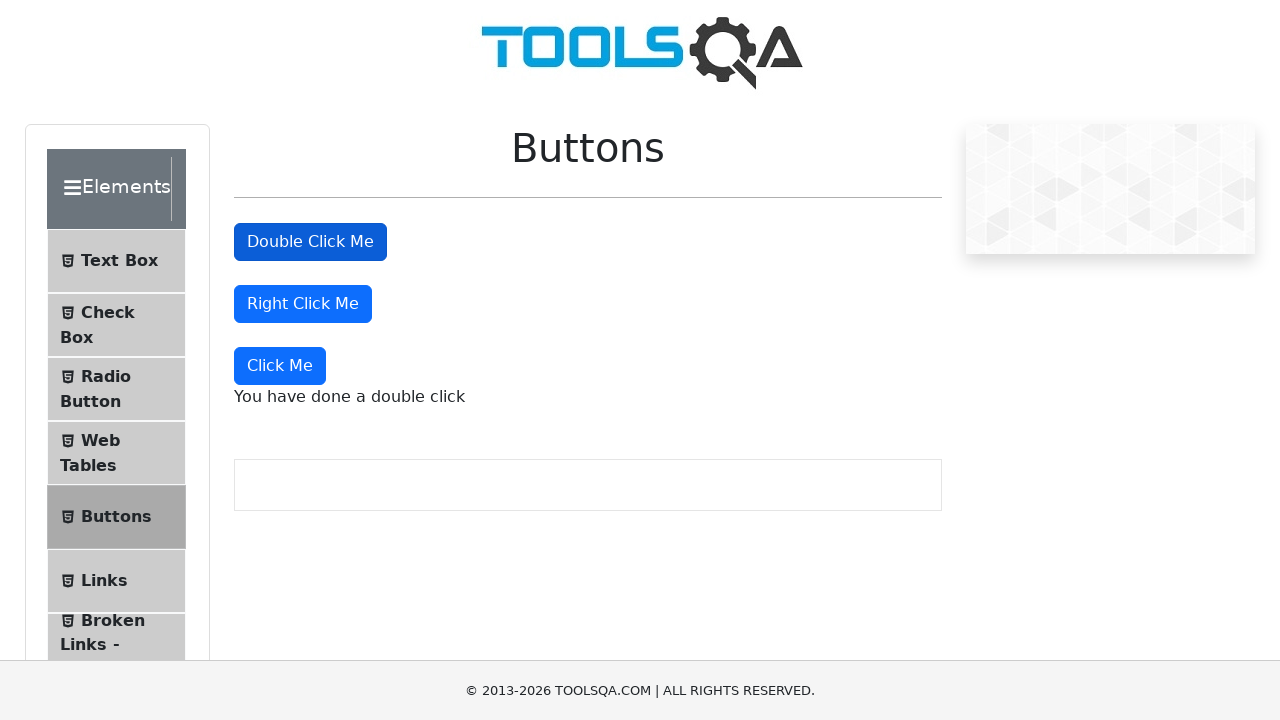

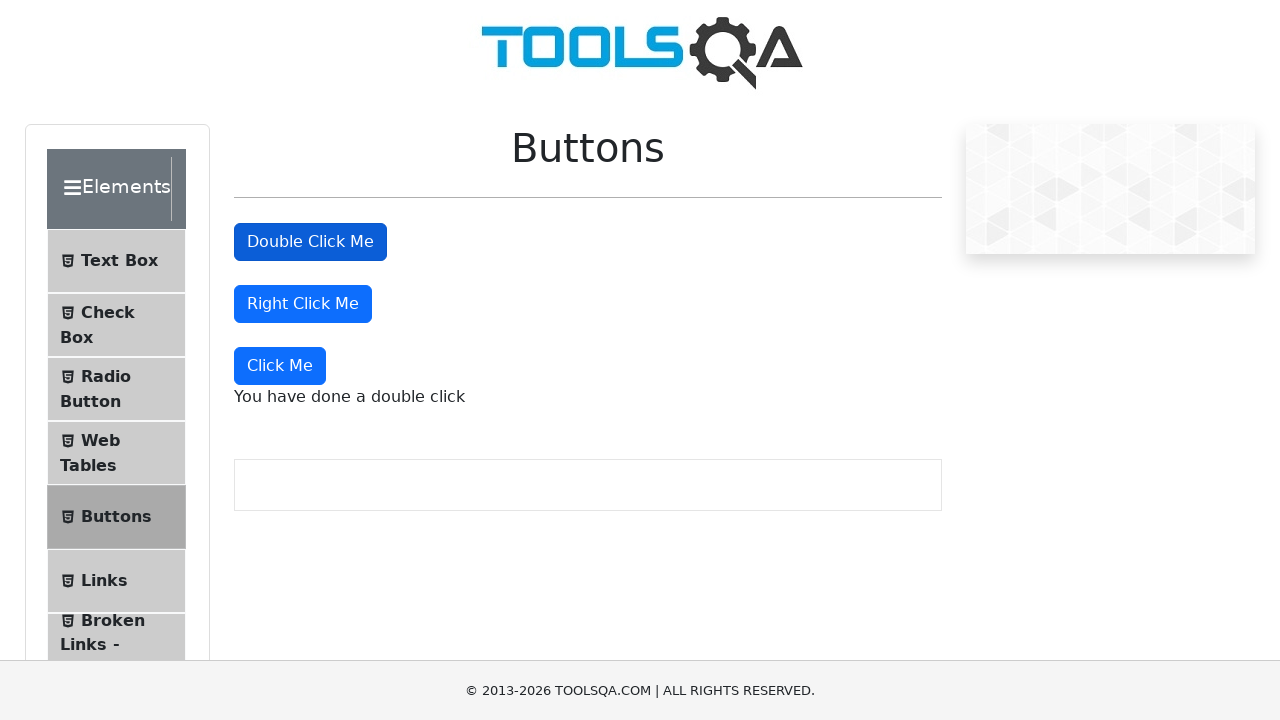